Tests JavaScript alert handling by clicking the first button, accepting the alert, and verifying the result message shows successful click confirmation.

Starting URL: https://the-internet.herokuapp.com/javascript_alerts

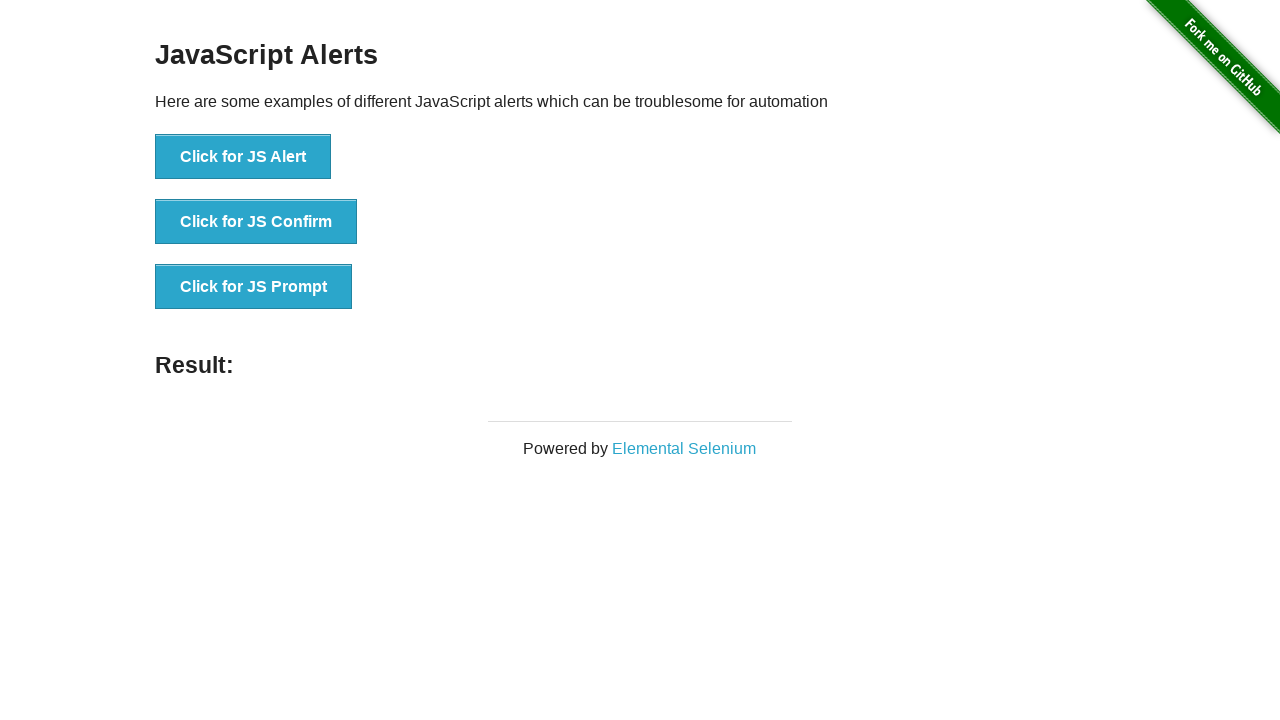

Clicked the 'Click for JS Alert' button to trigger JavaScript alert at (243, 157) on xpath=//*[text()='Click for JS Alert']
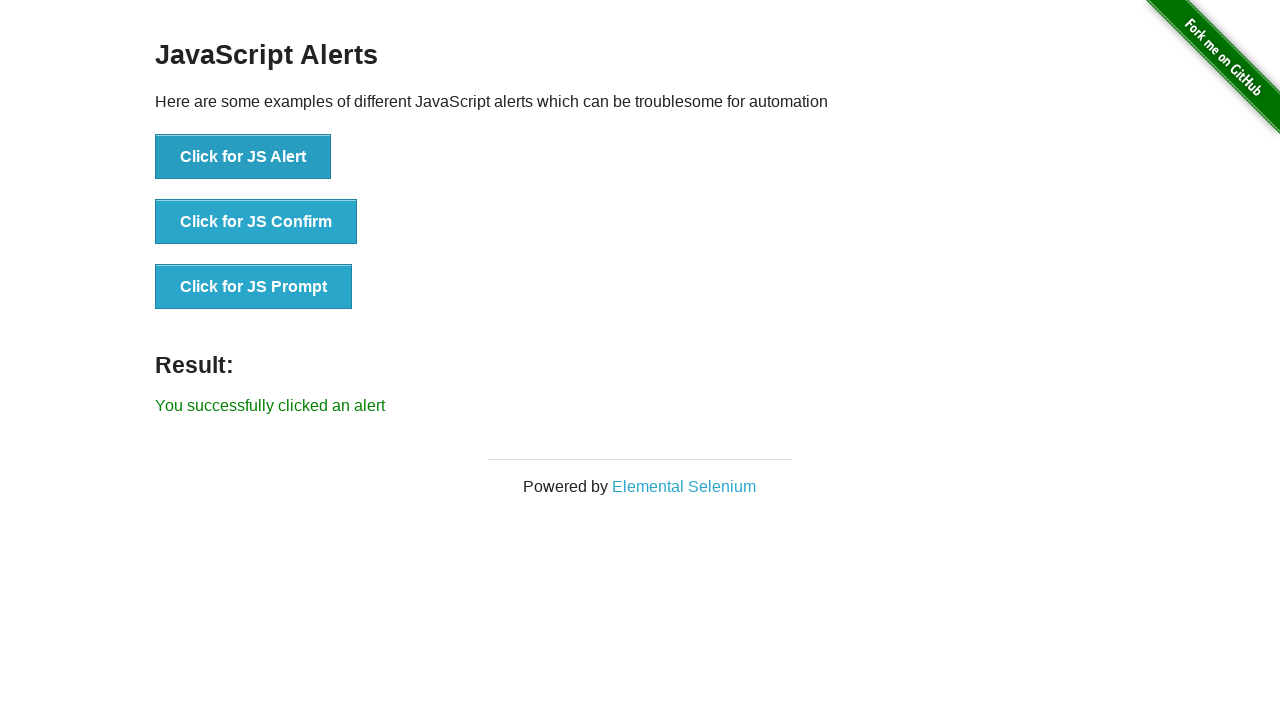

Set up dialog handler to automatically accept alerts
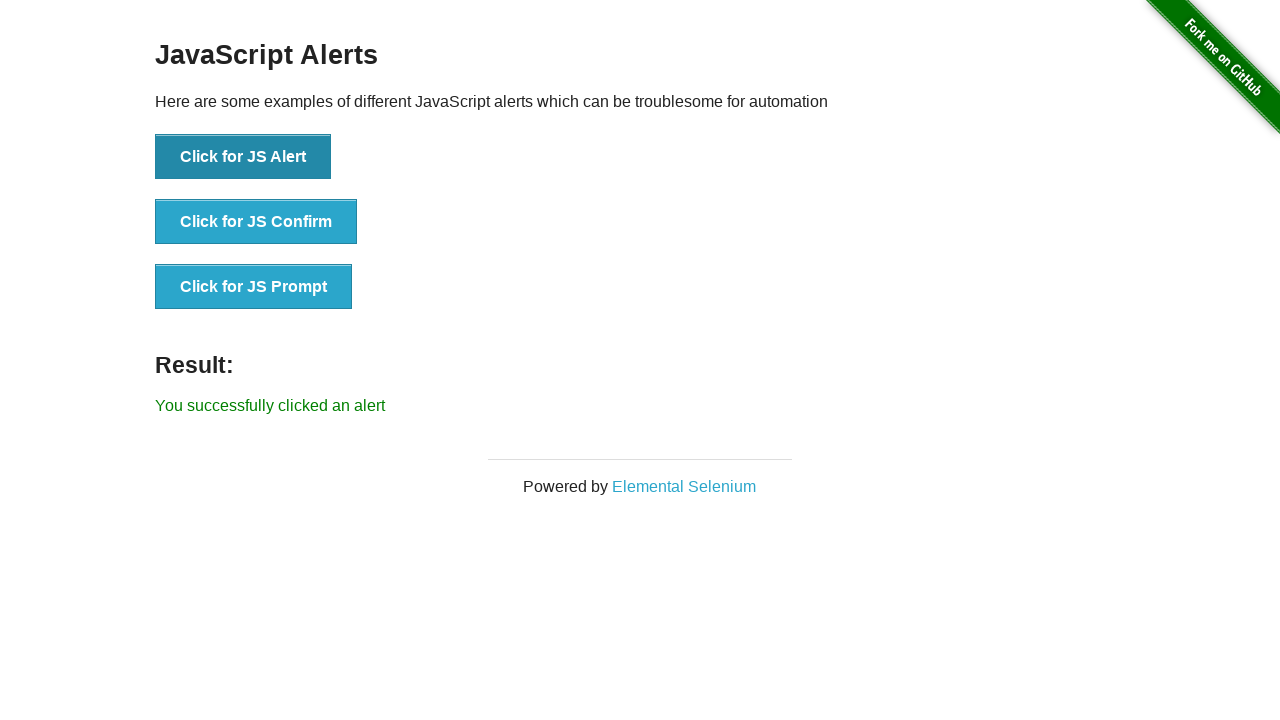

Clicked the 'Click for JS Alert' button again at (243, 157) on xpath=//*[text()='Click for JS Alert']
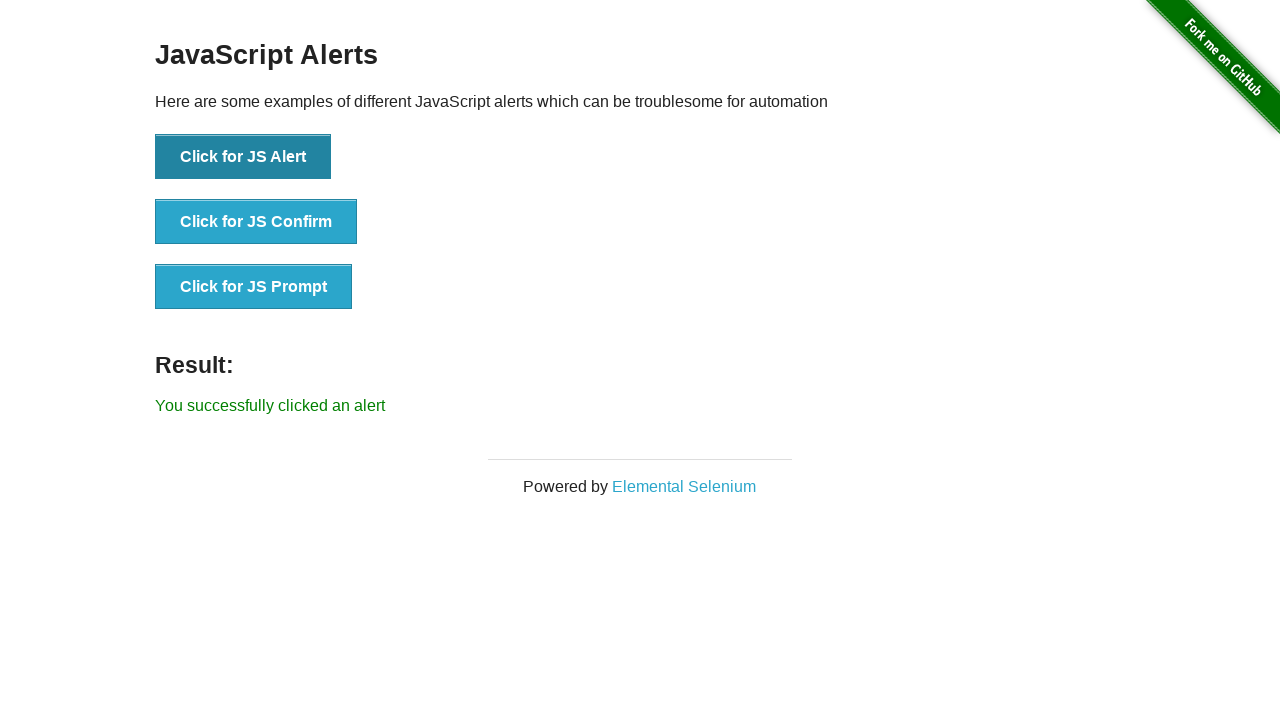

Result message element loaded
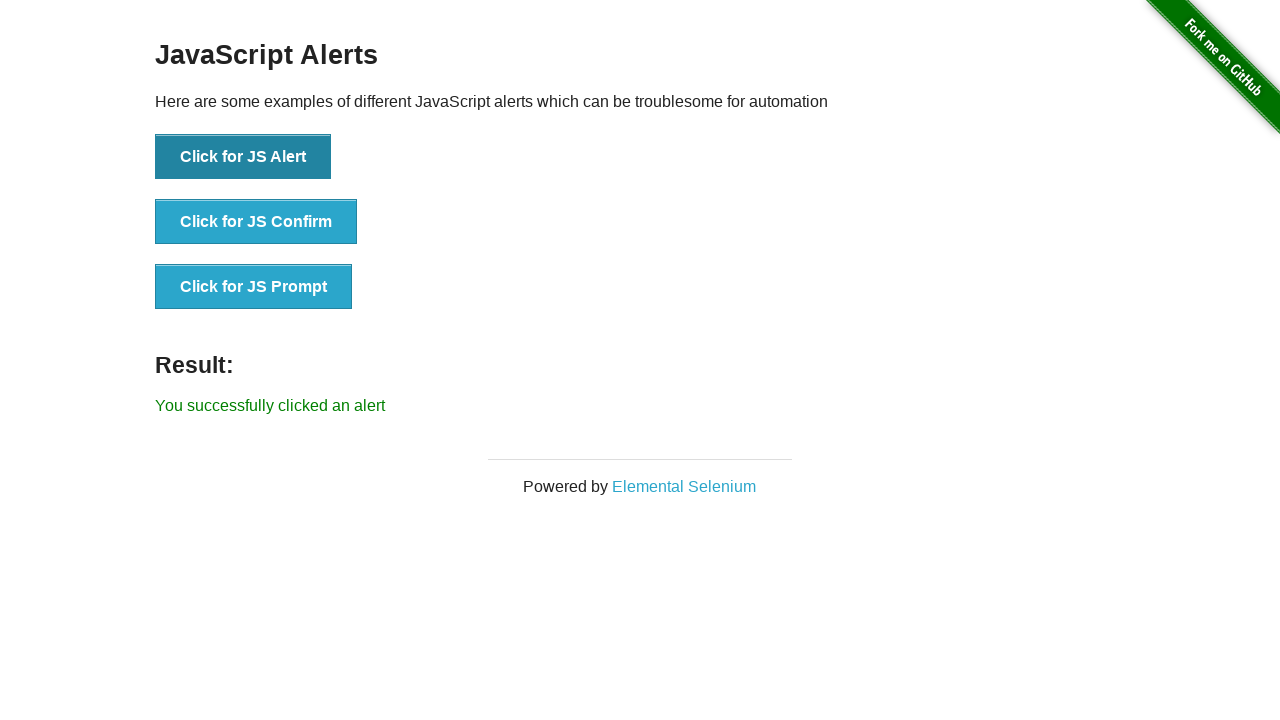

Retrieved result message text
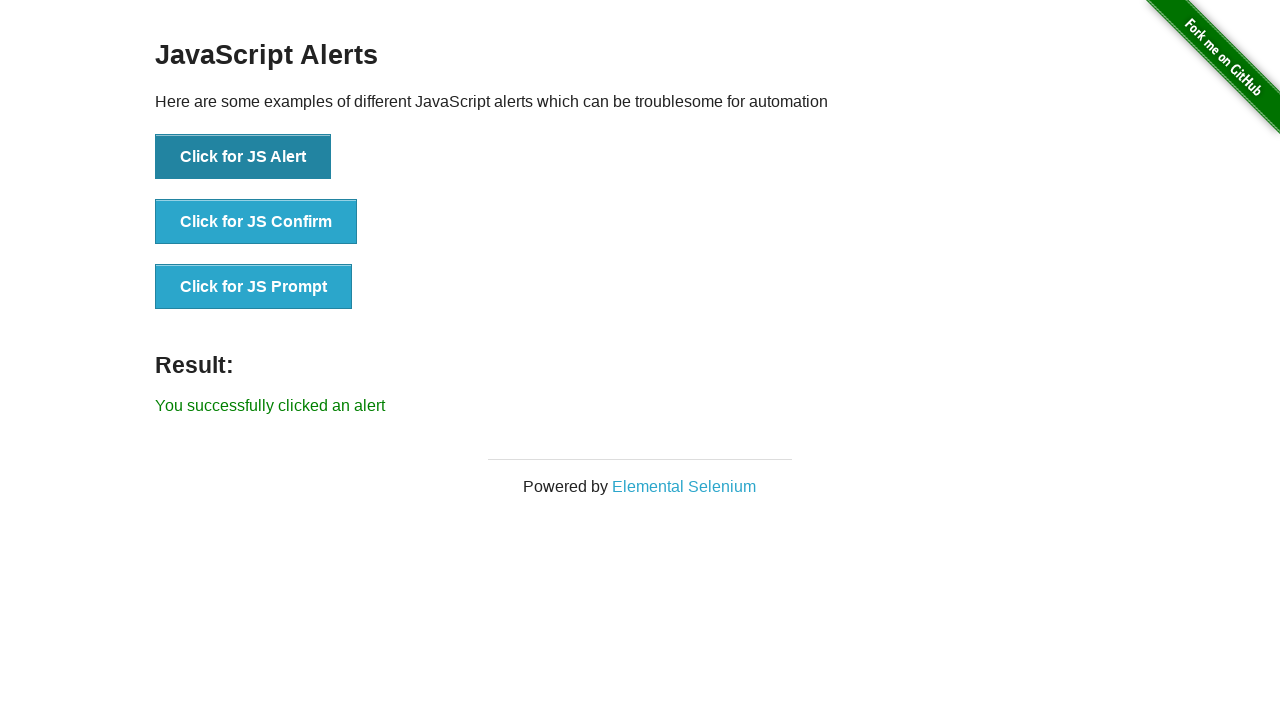

Verified result message shows successful alert click confirmation
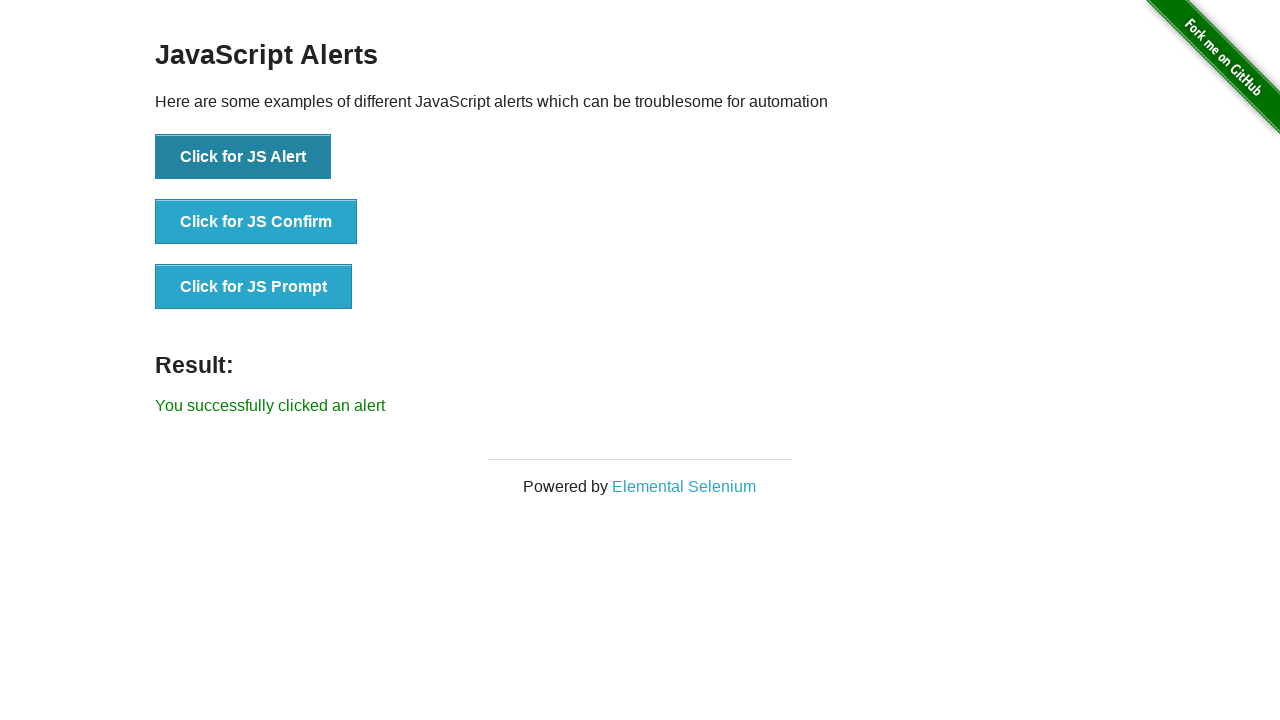

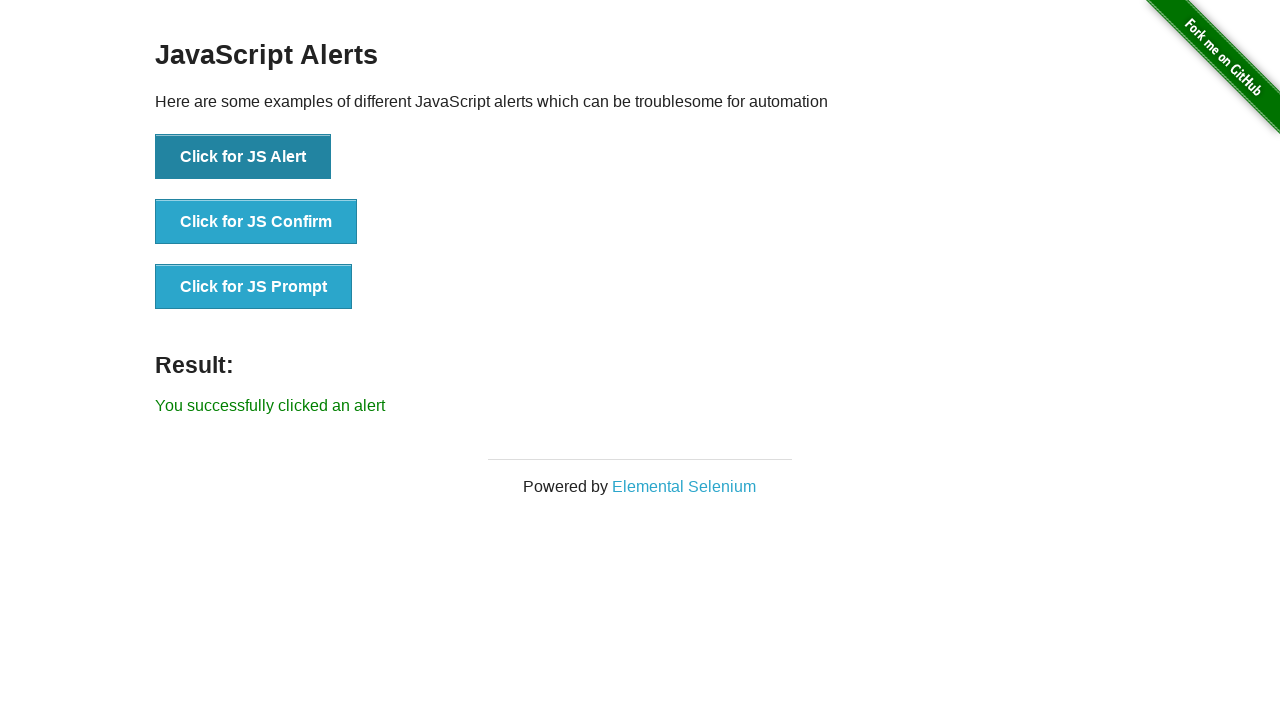